Navigates to the Popover component documentation page and verifies the h1 heading text

Starting URL: https://flowbite-svelte.com/docs/components/popover

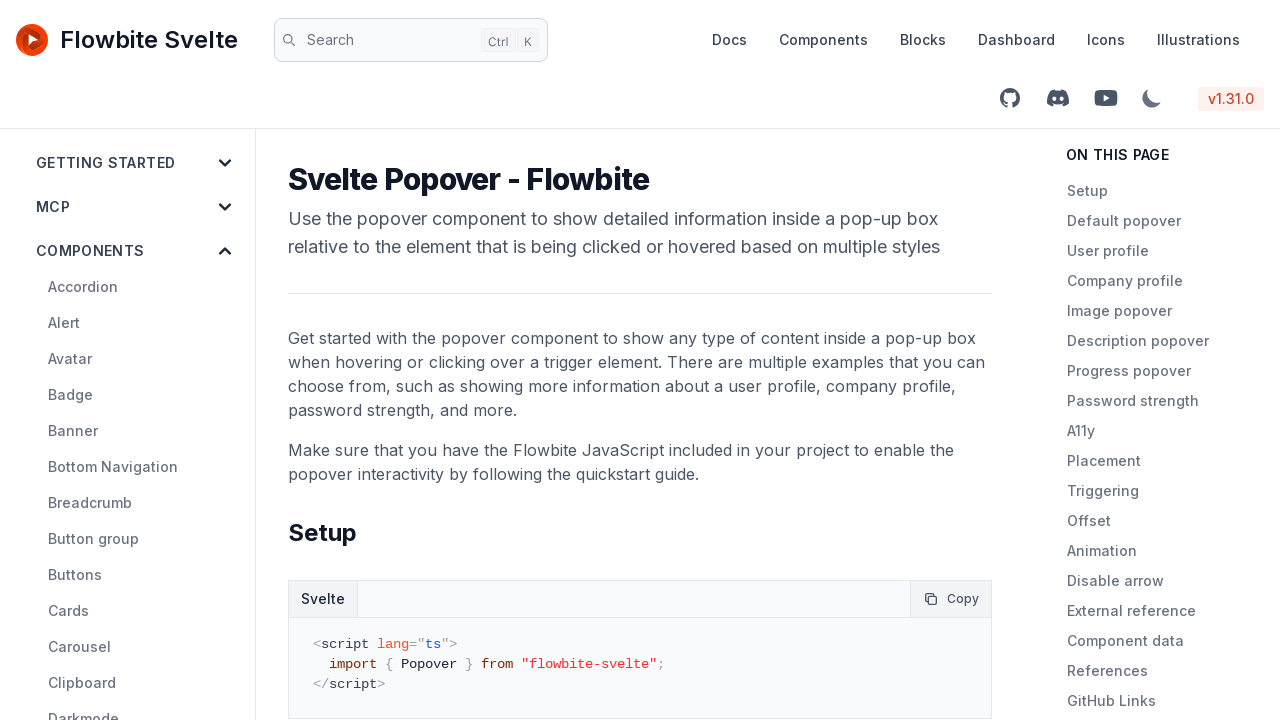

Navigated to Popover component documentation page
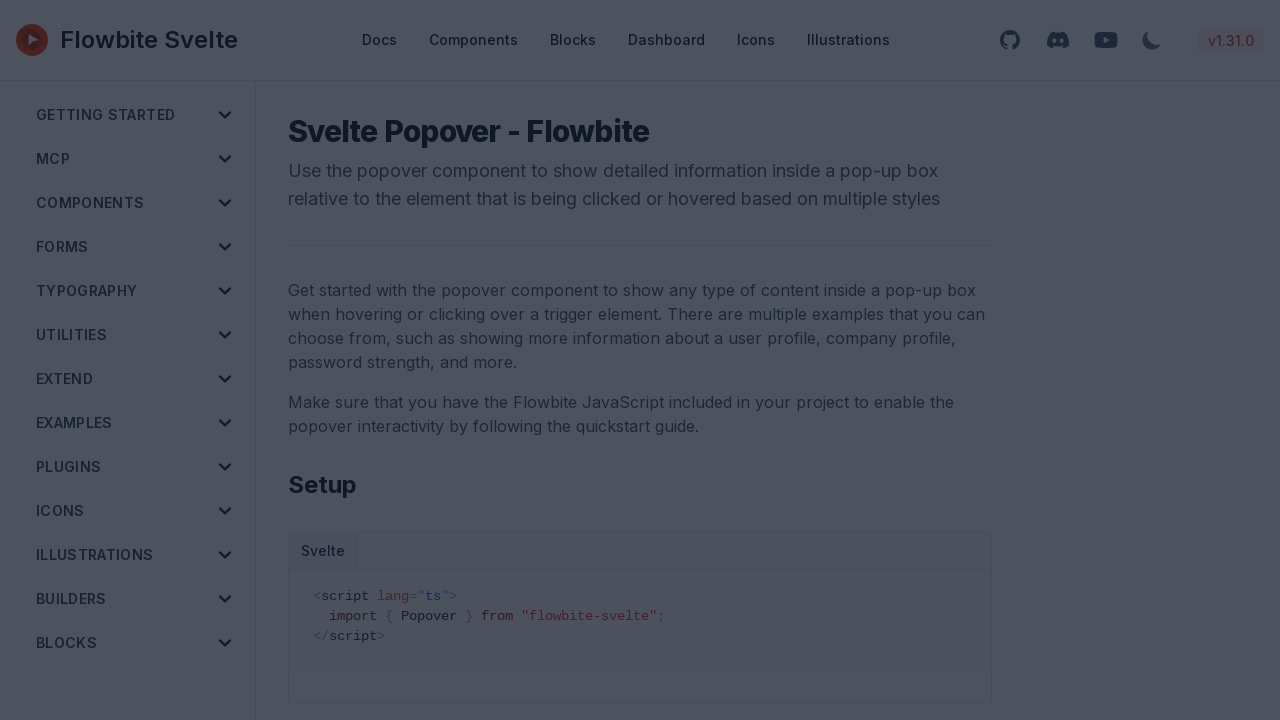

Waited for h1 heading to load
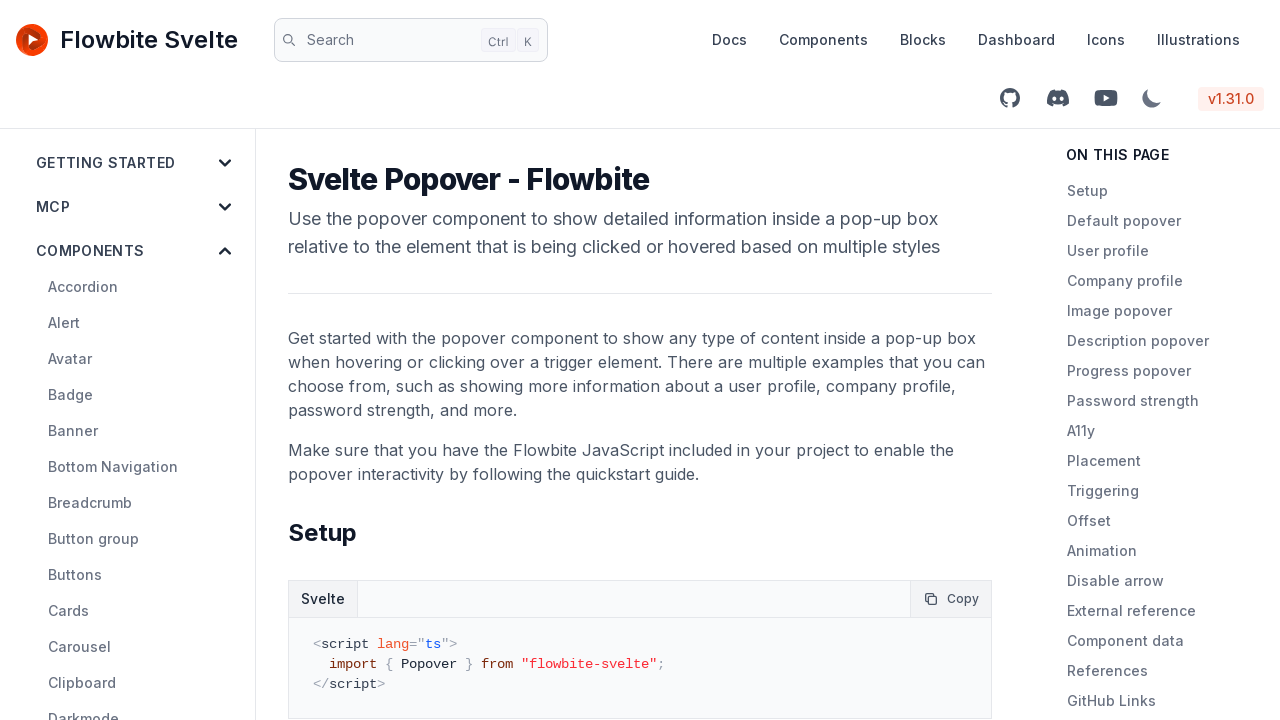

Verified h1 heading text is 'Svelte Popover - Flowbite'
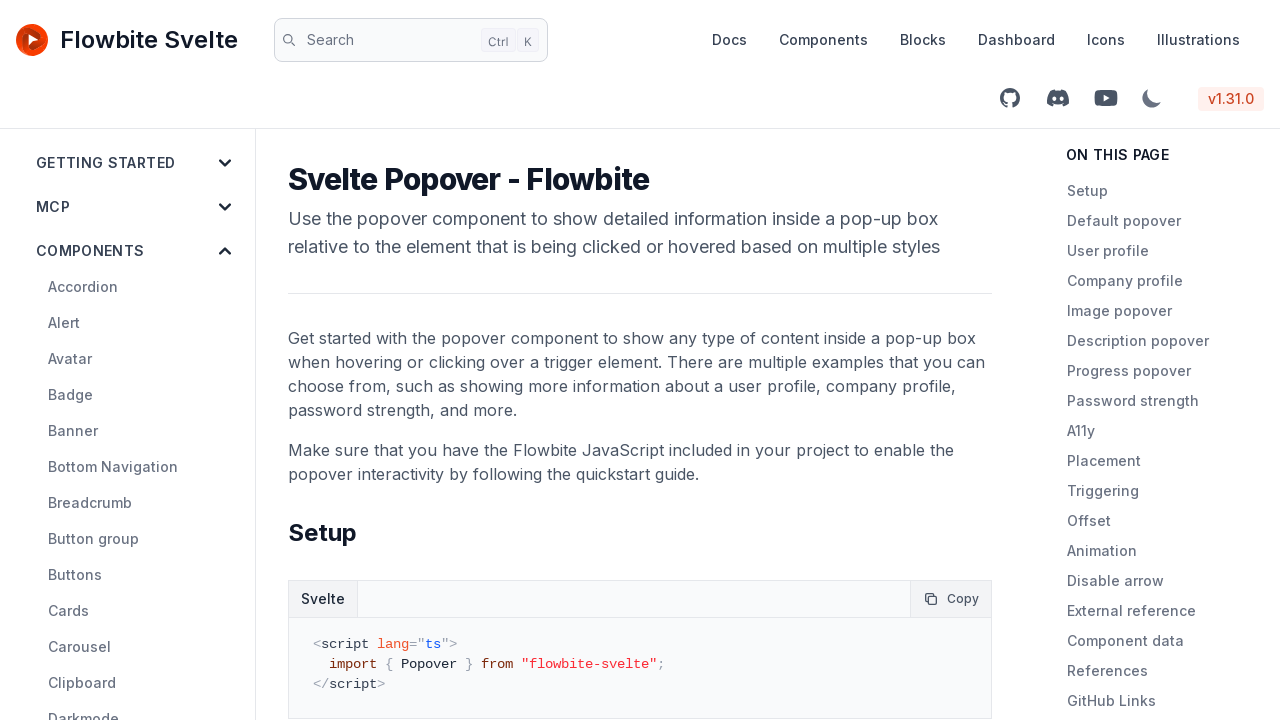

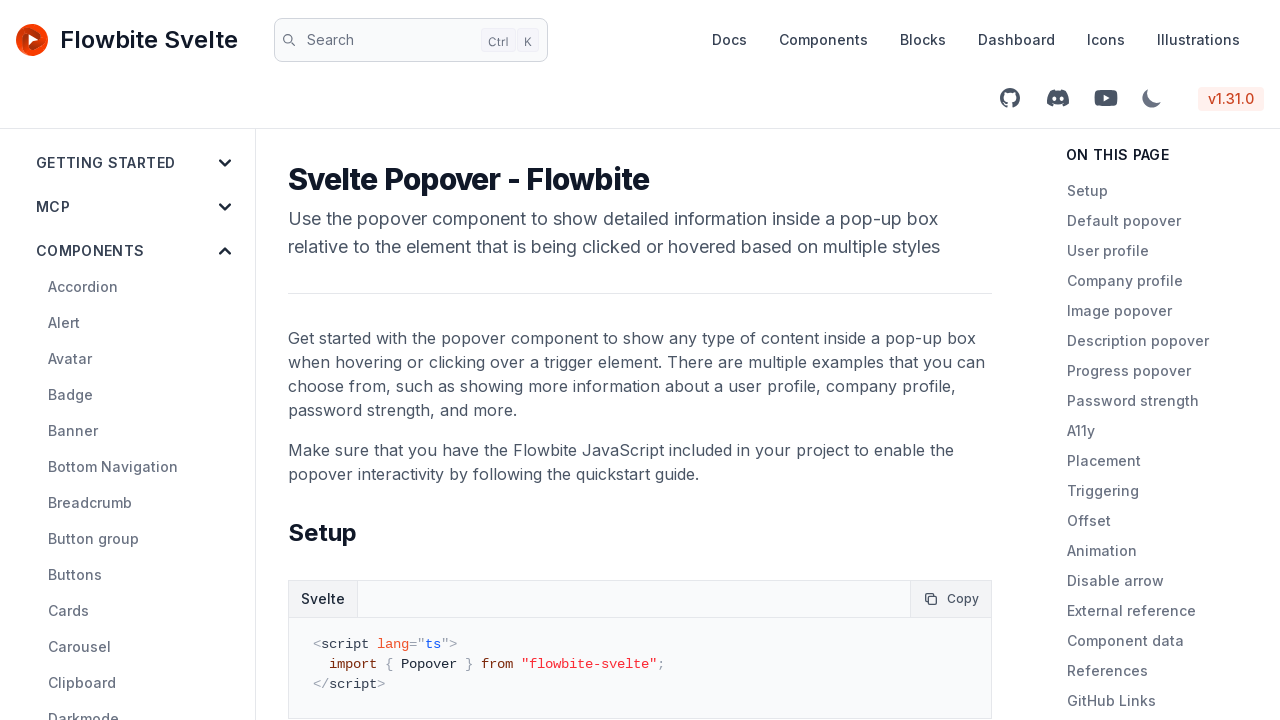